Tests the sorting functionality of the amount column in the transactions table after logging in

Starting URL: https://sakshingp.github.io/assignment/login.html

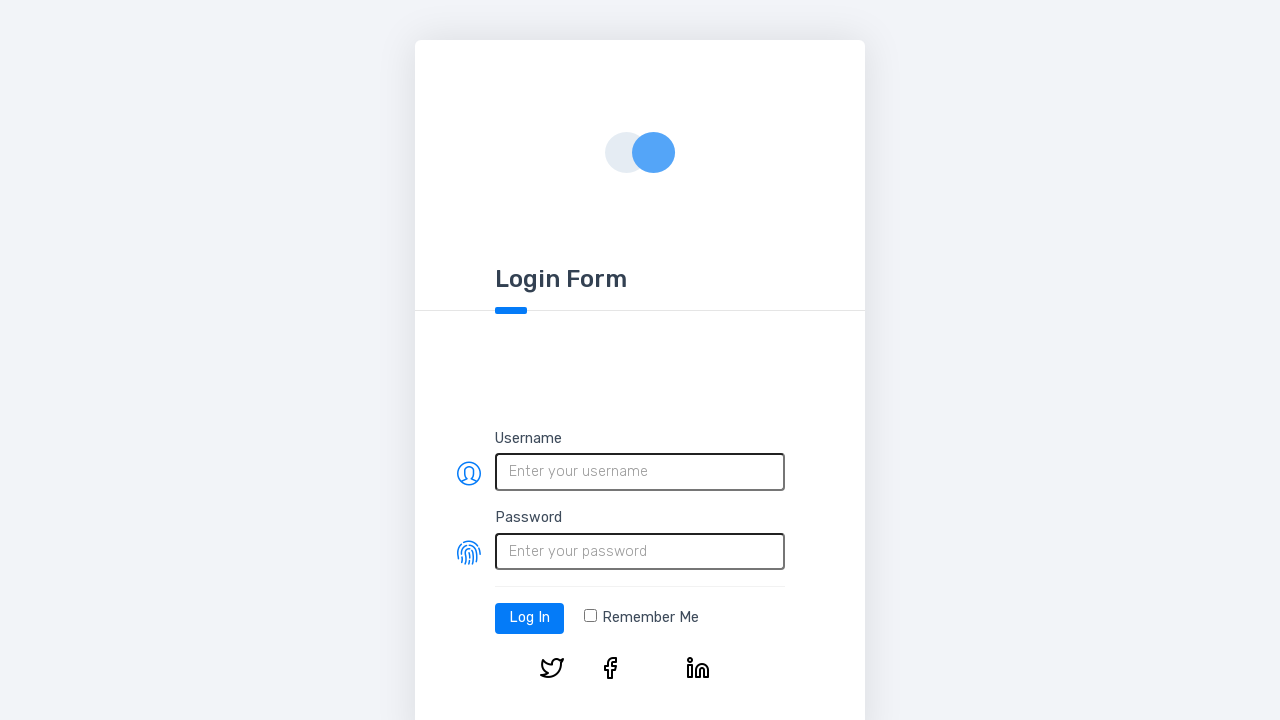

Filled username field with 'testuser' on #username
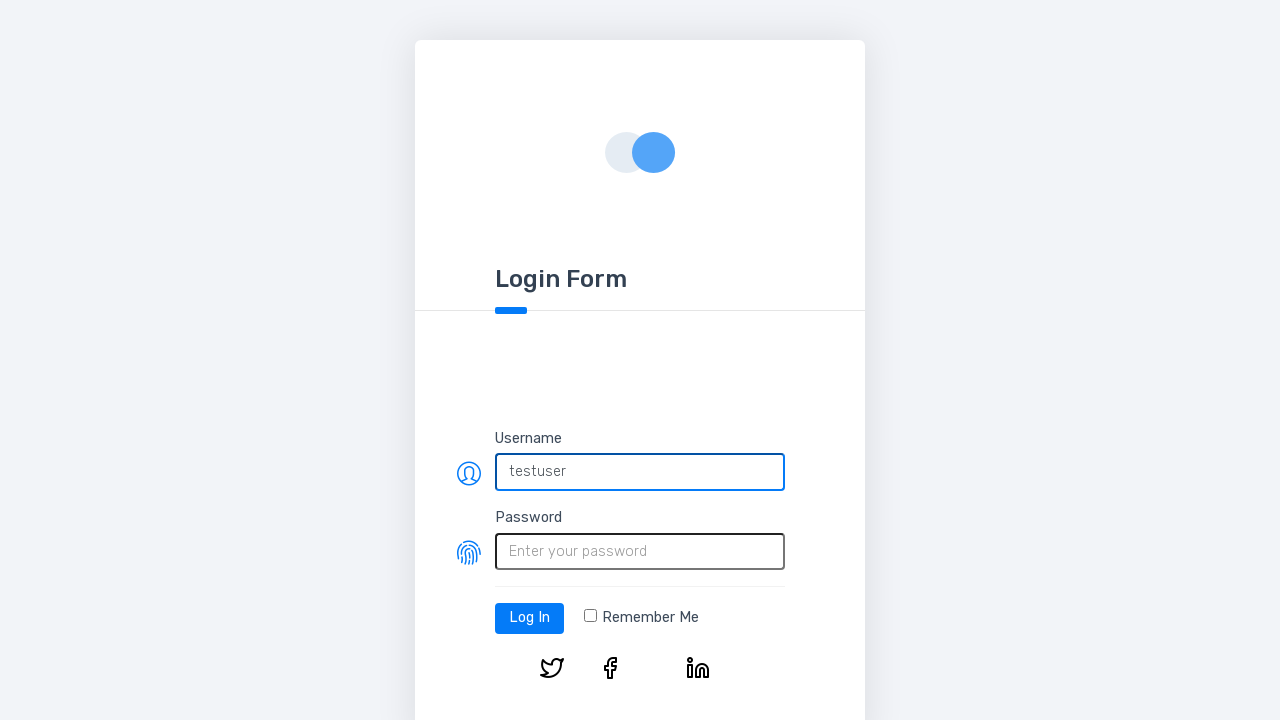

Filled password field with 'password123' on #password
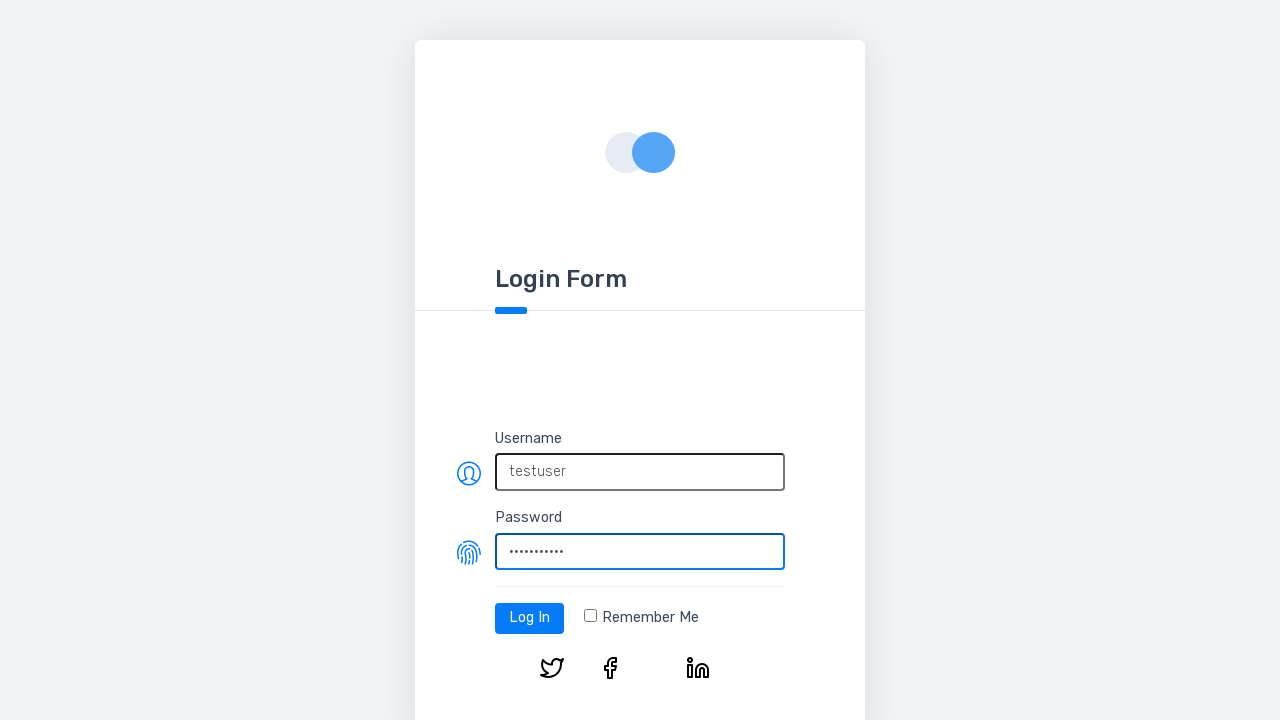

Clicked log-in button at (530, 618) on #log-in
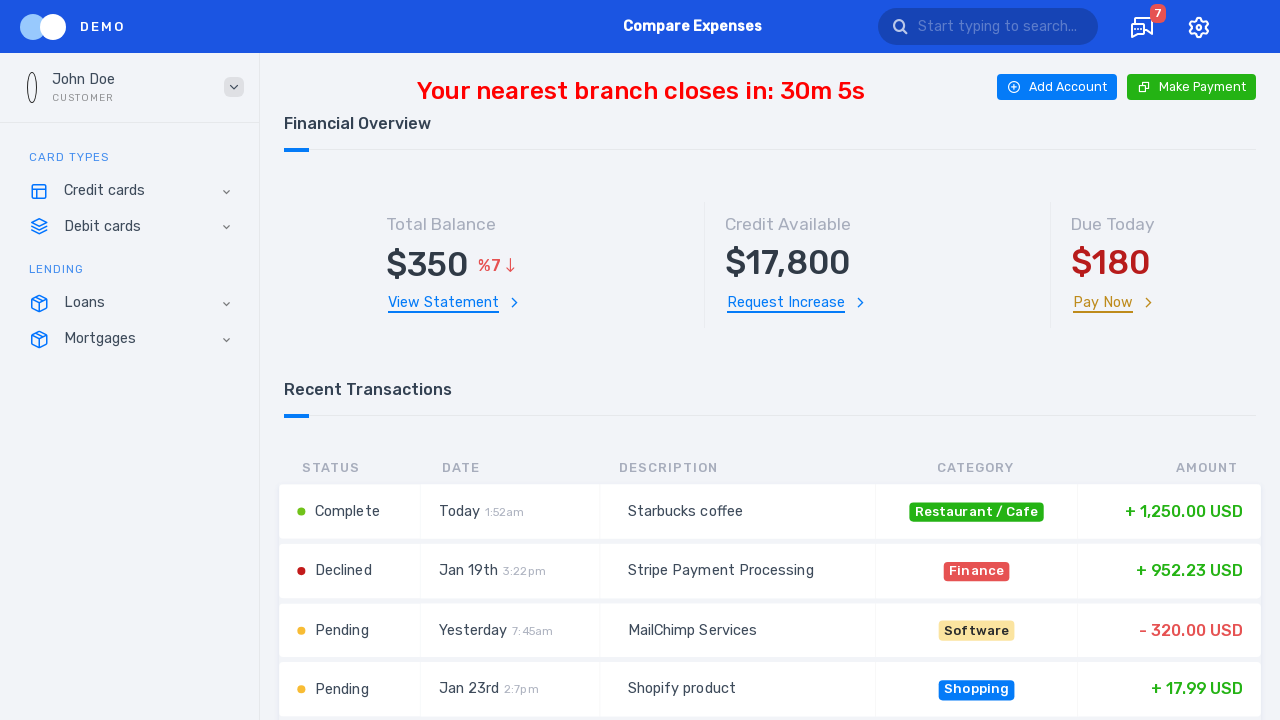

Transactions table loaded and became visible
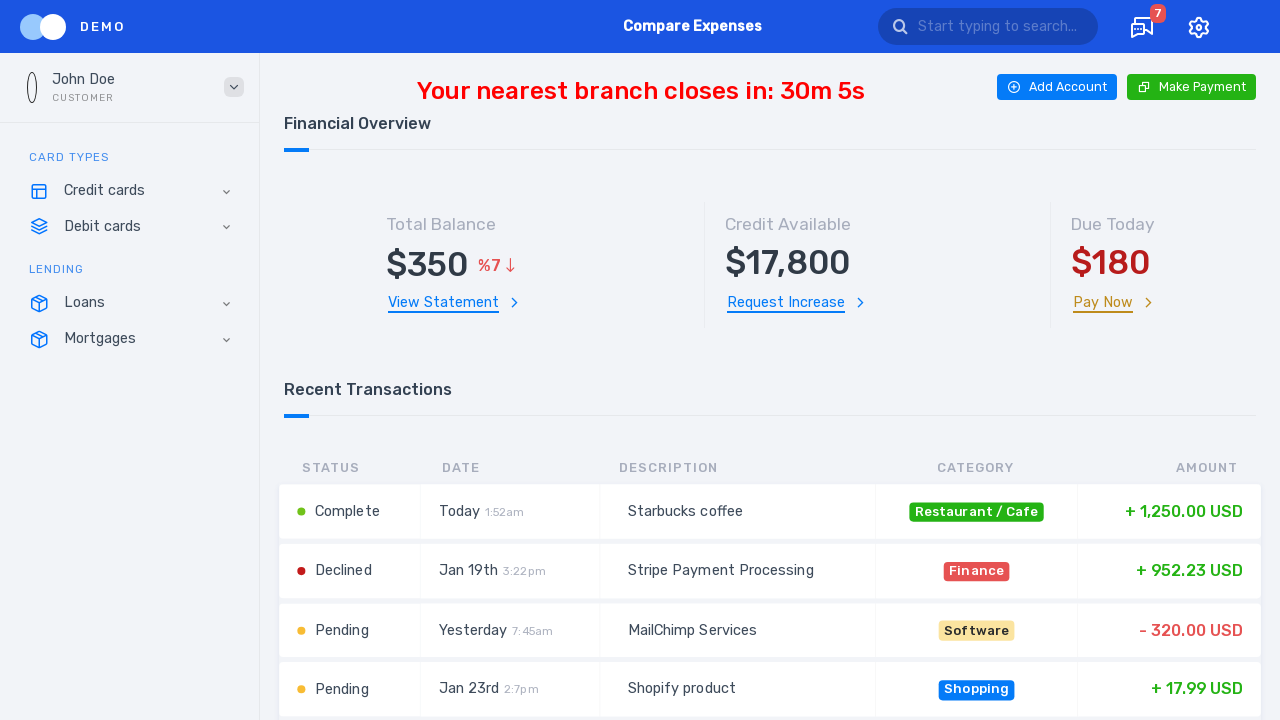

Clicked Amount column header to sort at (1166, 468) on xpath=//th[contains(text(),'Amount')]
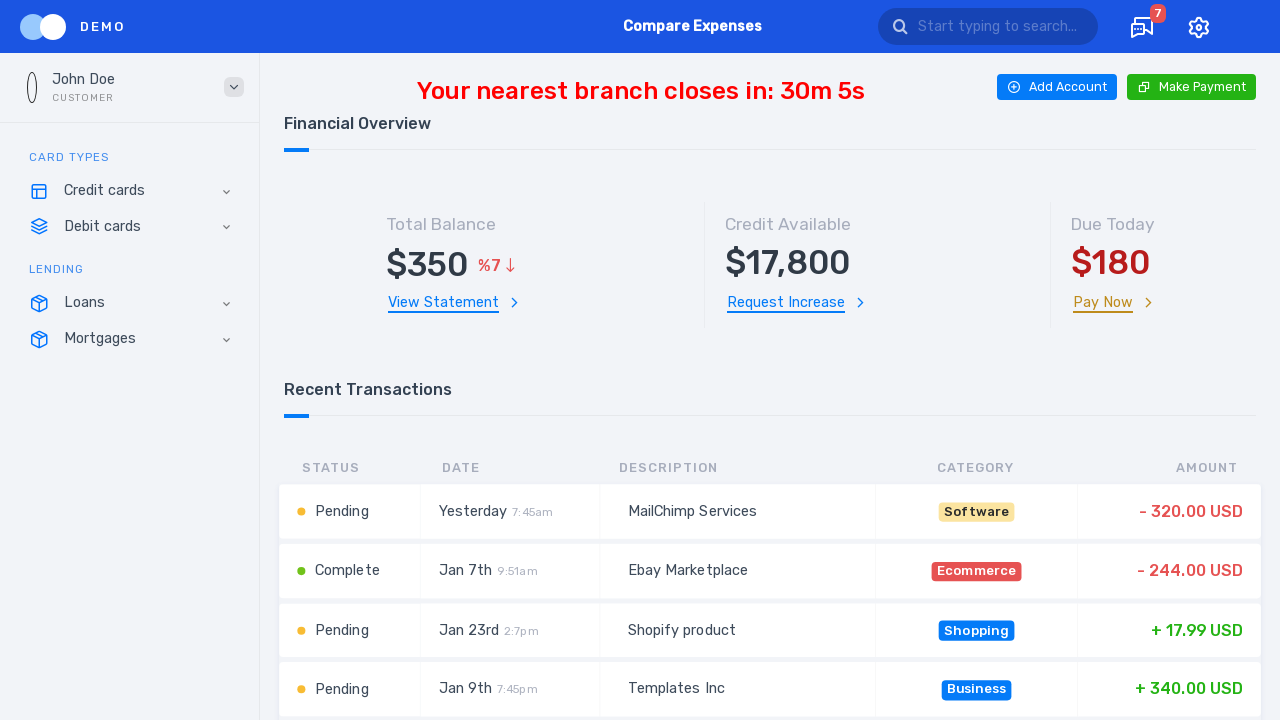

Waited 500ms for sorting to complete
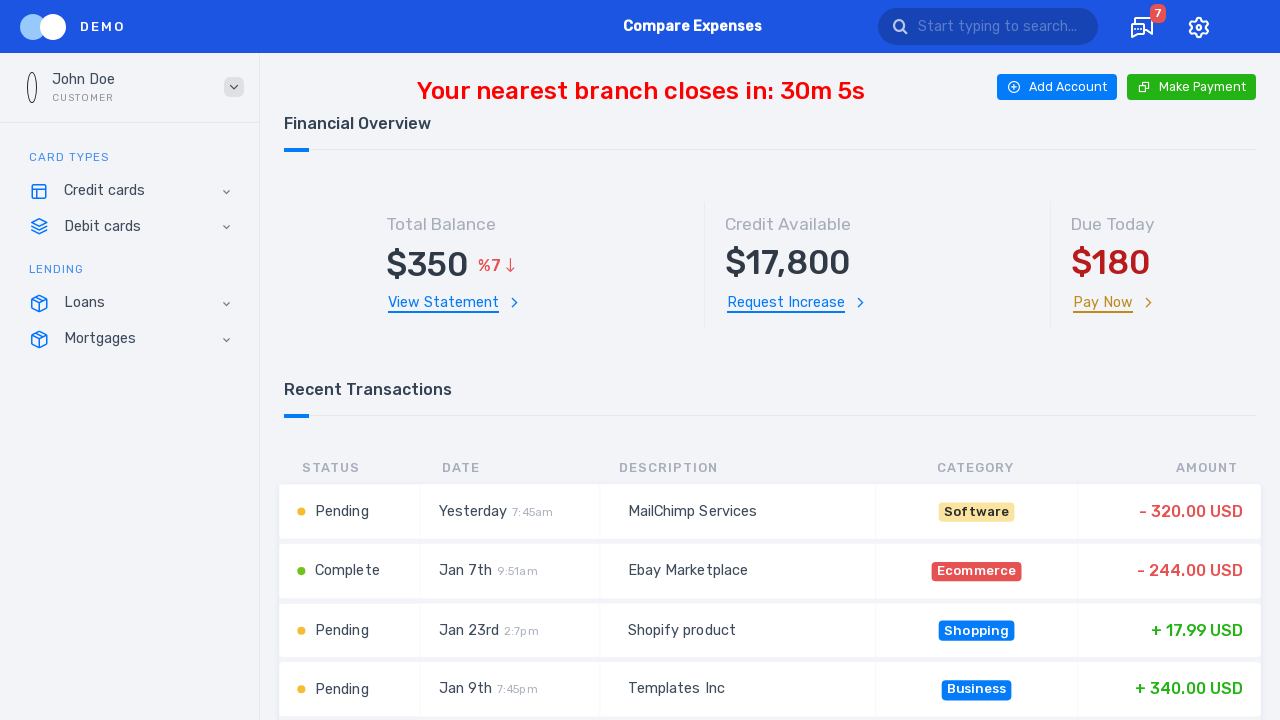

Verified amount cells in transactions table are present
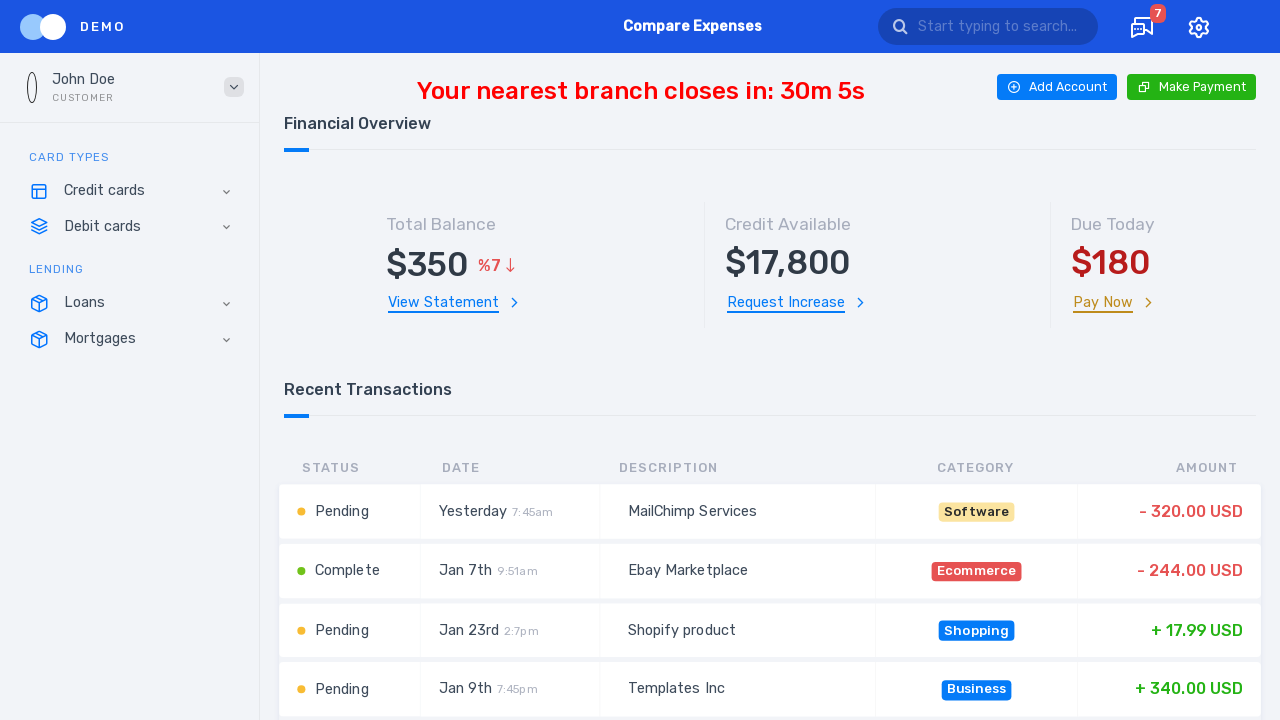

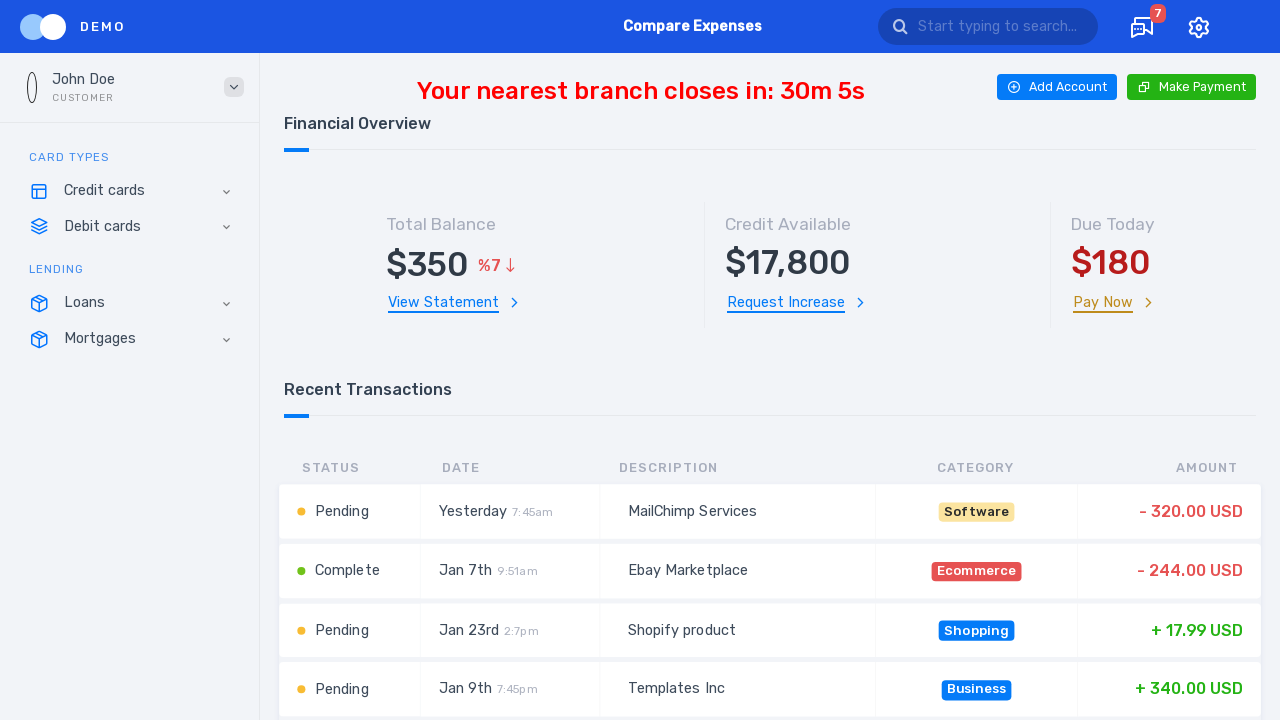